Tests browser window manipulation capabilities by maximizing, resizing, and repositioning the browser window

Starting URL: http://www.gmail.com

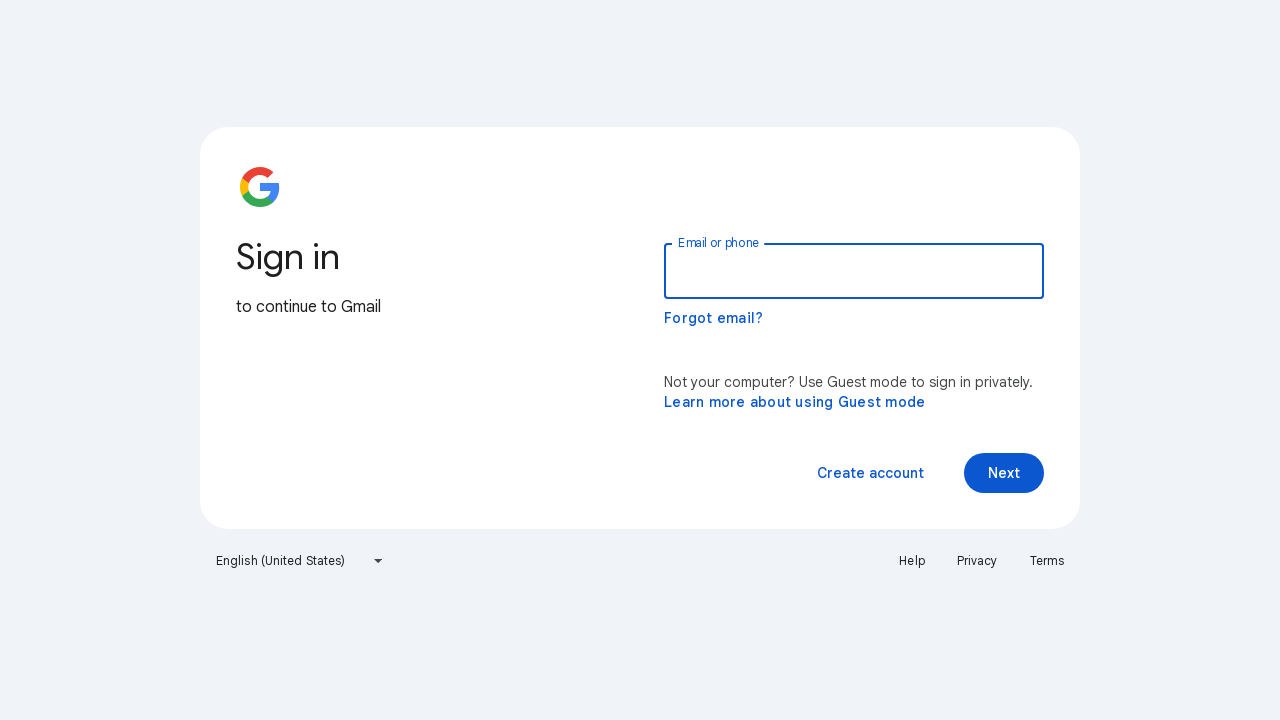

Gmail login page loaded and identifier input field is visible
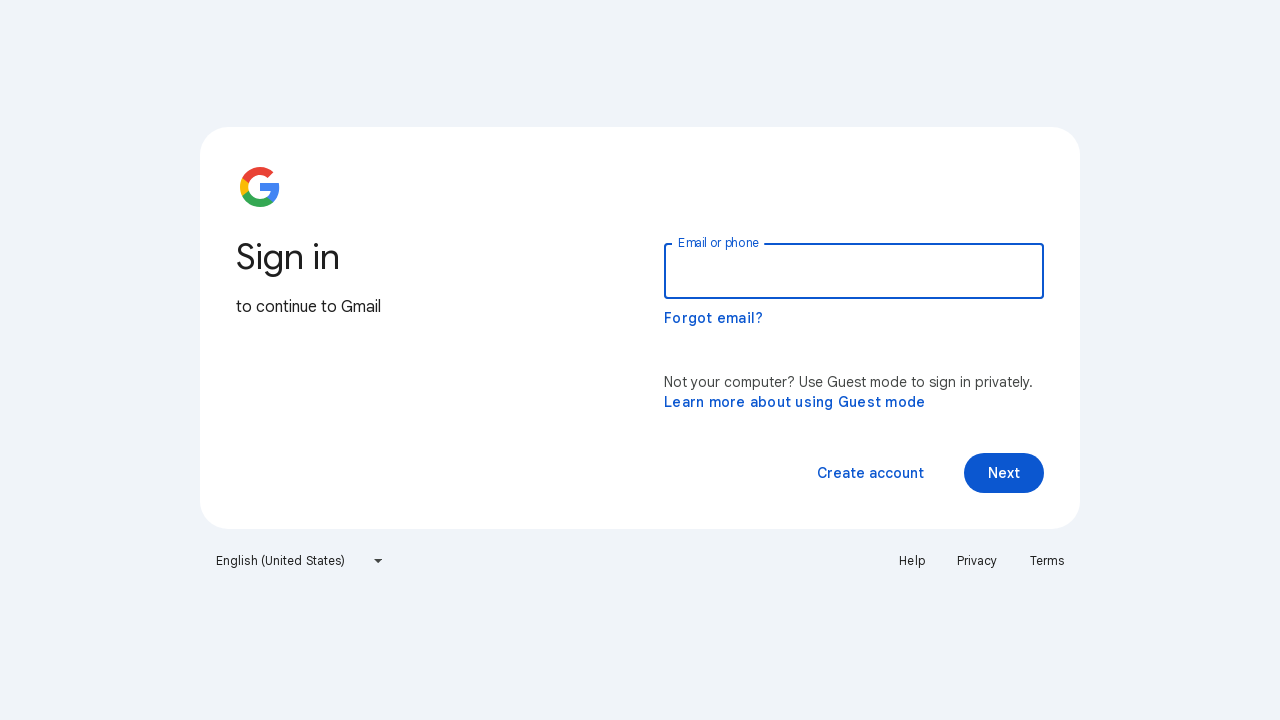

Browser window maximized to 1920x1080 resolution
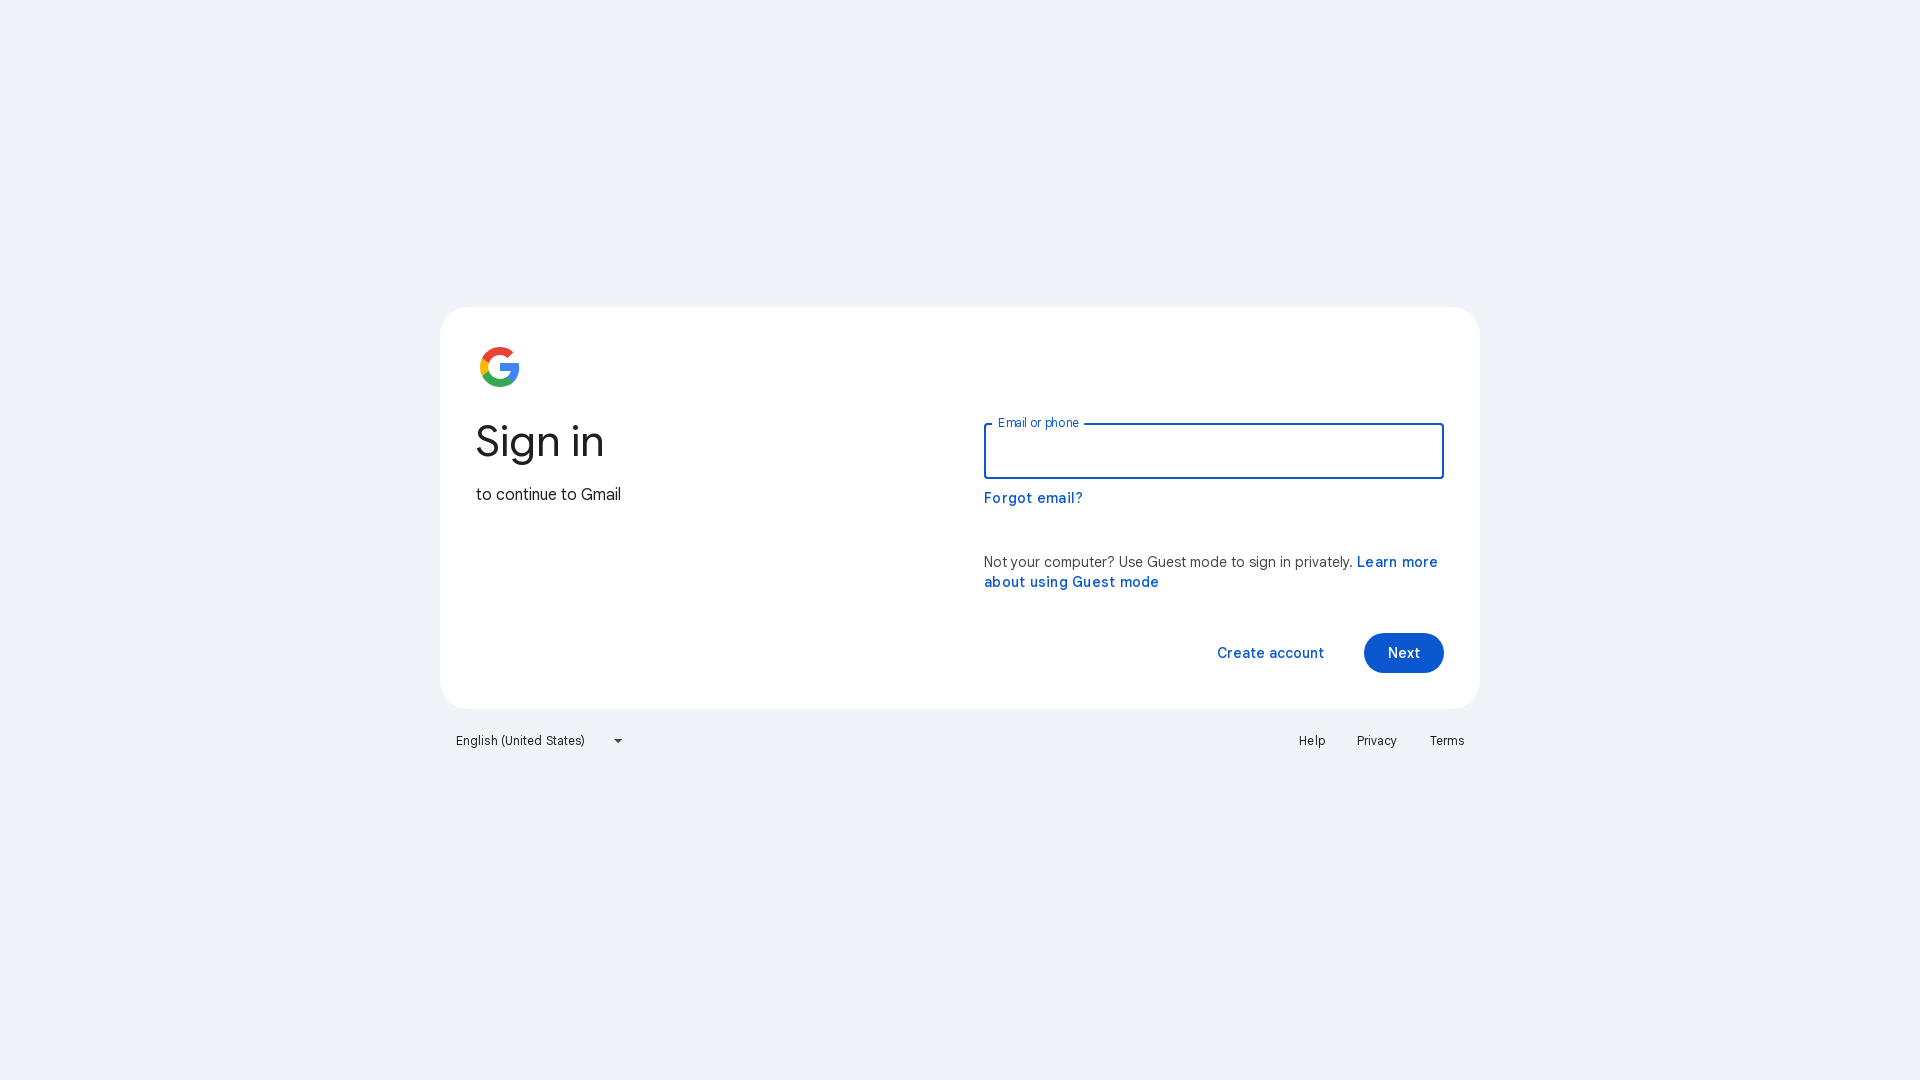

Retrieved current viewport size: 1920x1080
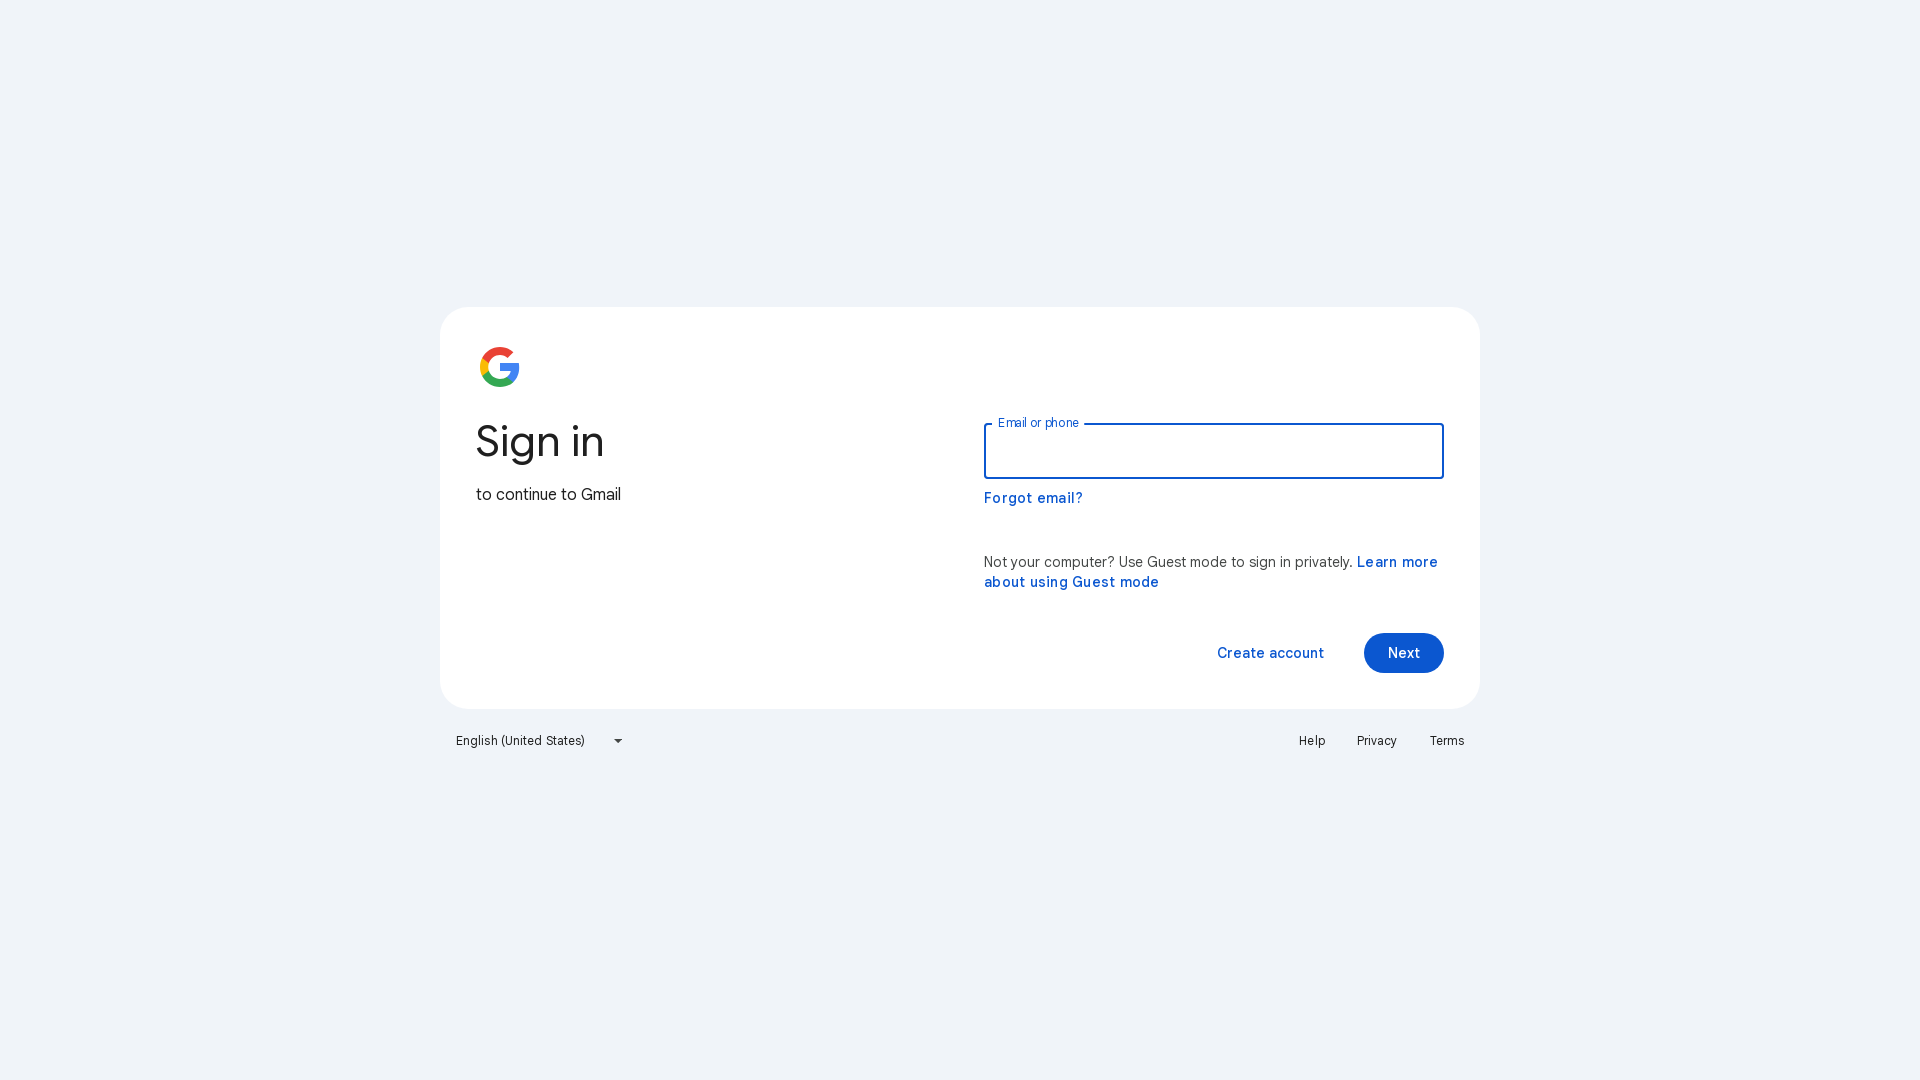

Browser window resized to 200x100 resolution
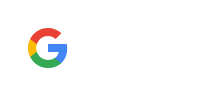

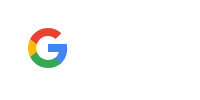